Tests checkbox interaction by verifying its display, enabled, and selected states, then clicking it

Starting URL: https://faculty.washington.edu/chudler/java/boxes.html

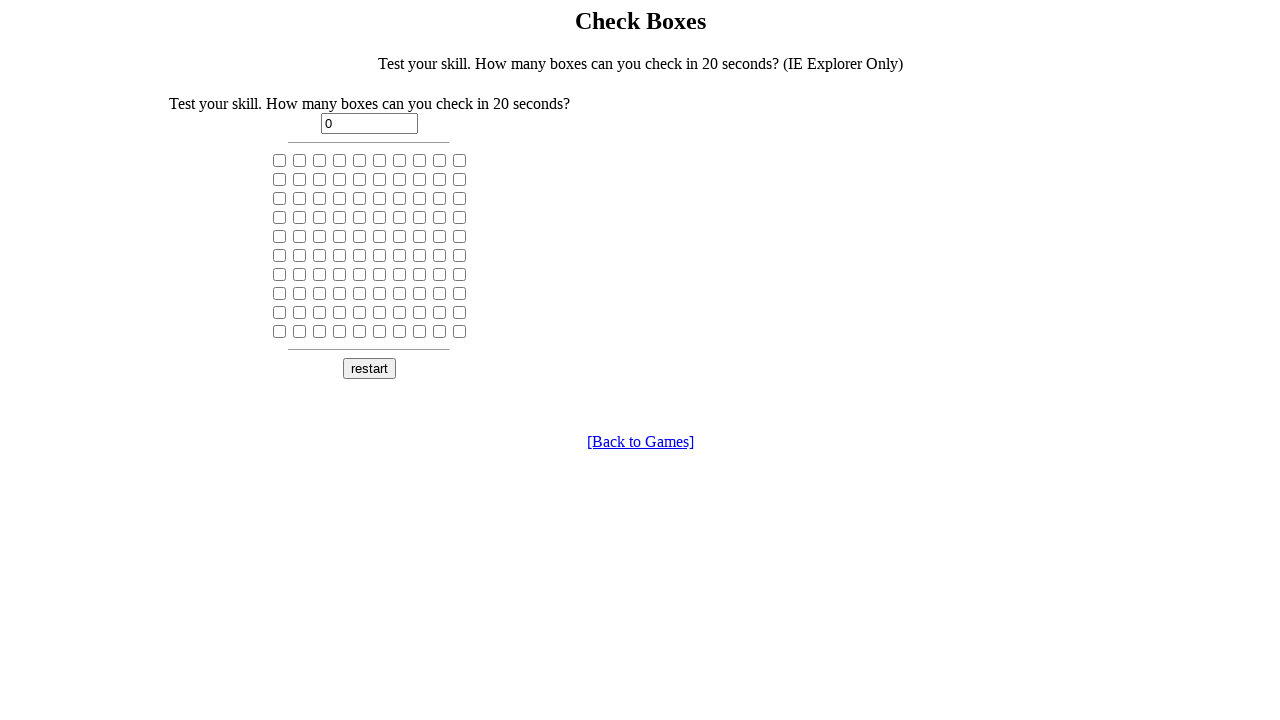

Located the 15th checkbox element on the page
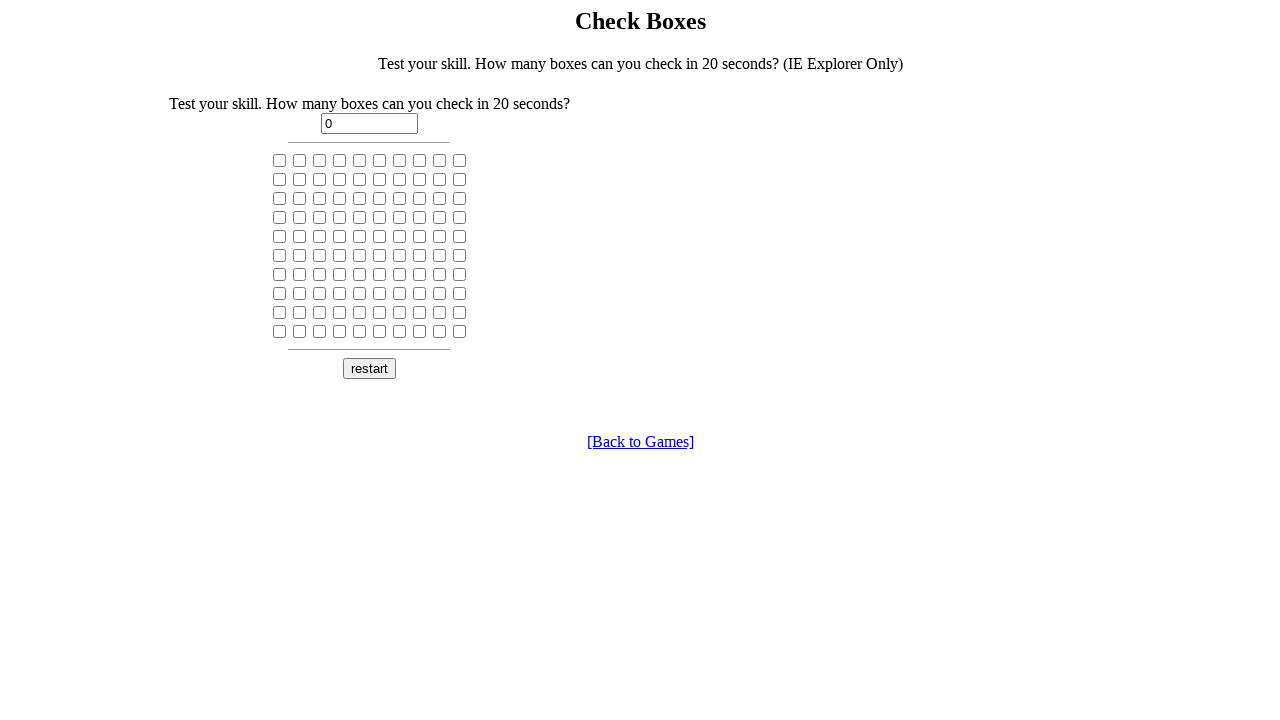

Checked checkbox visibility: True
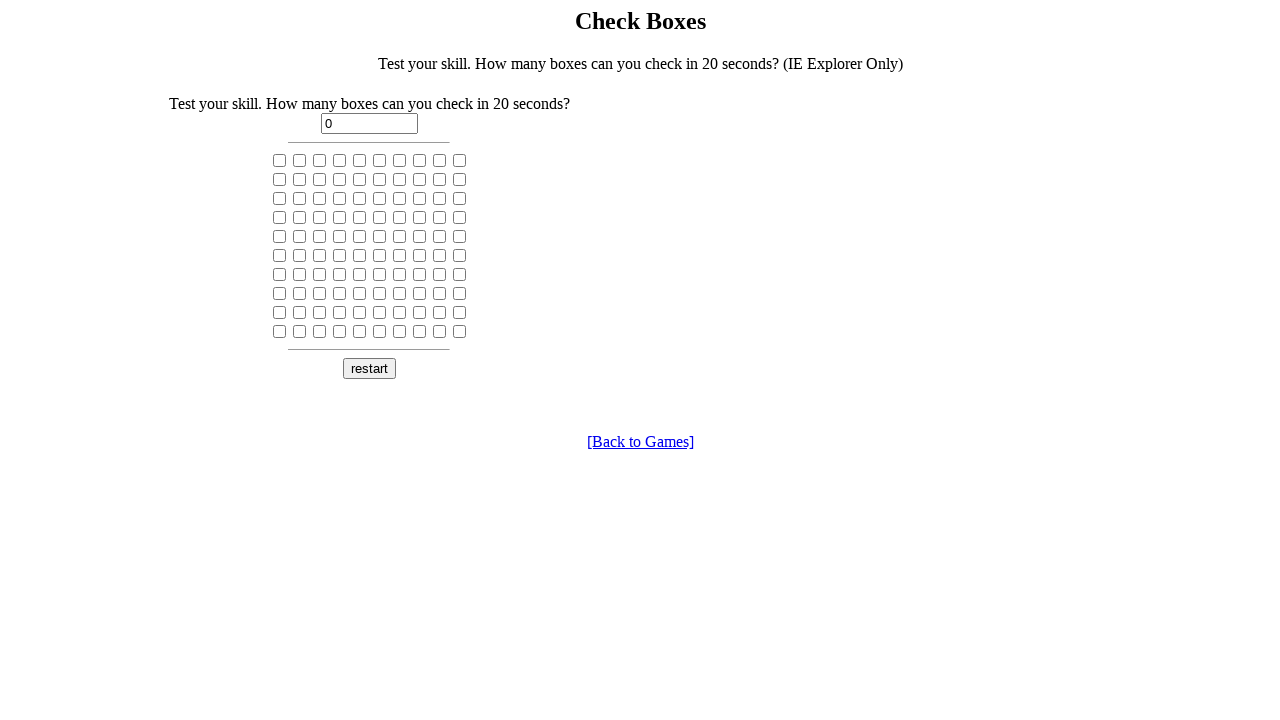

Checked checkbox enabled state: True
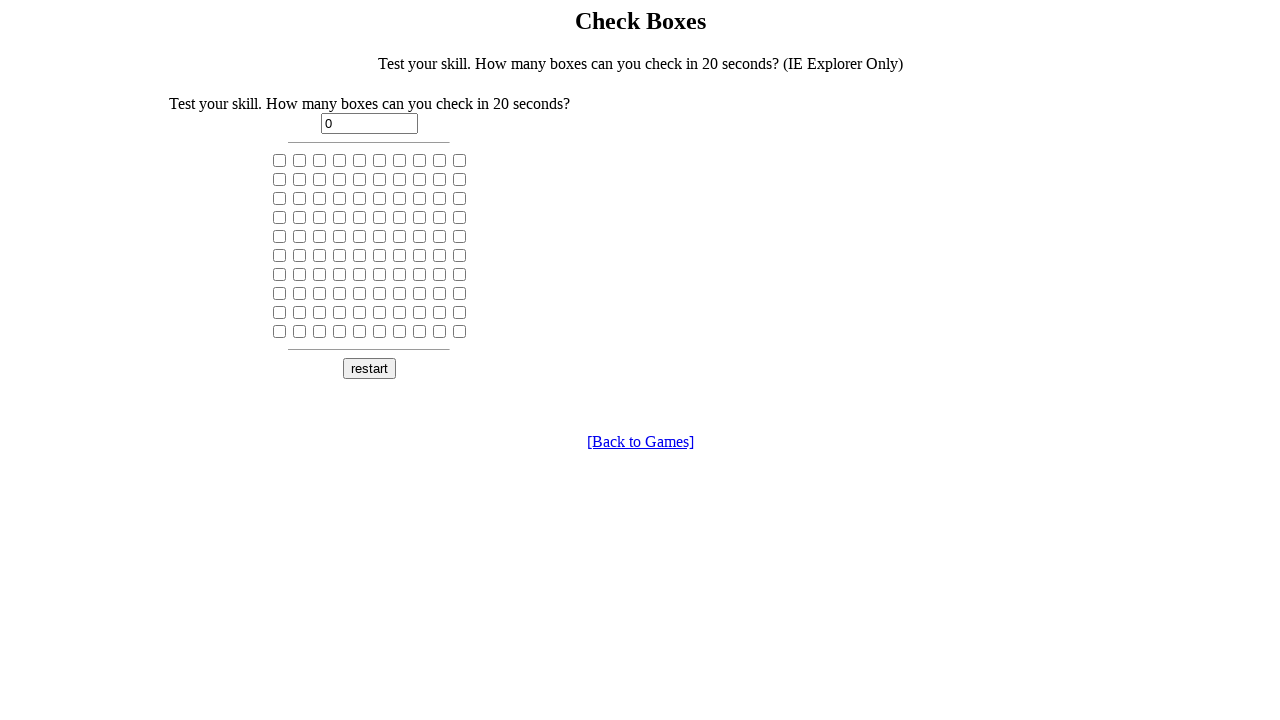

Checked checkbox selected state: False
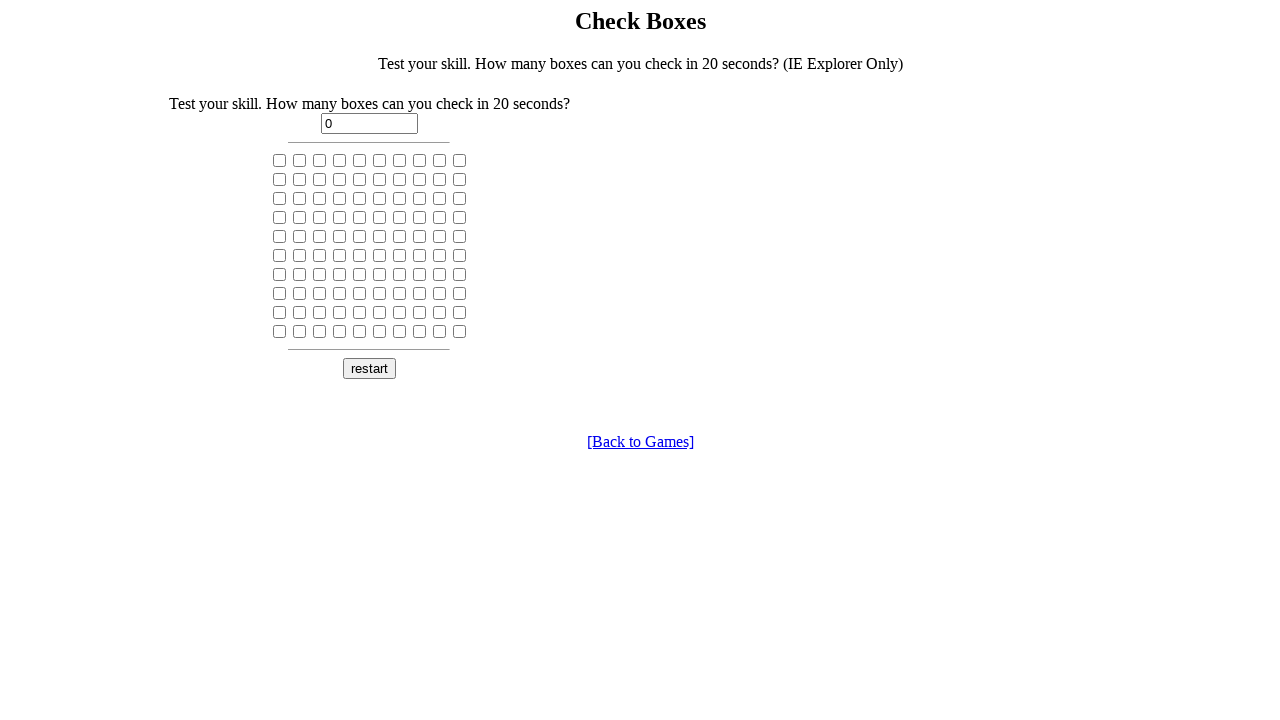

Clicked the checkbox to toggle its state at (360, 179) on input[type='checkbox'] >> nth=14
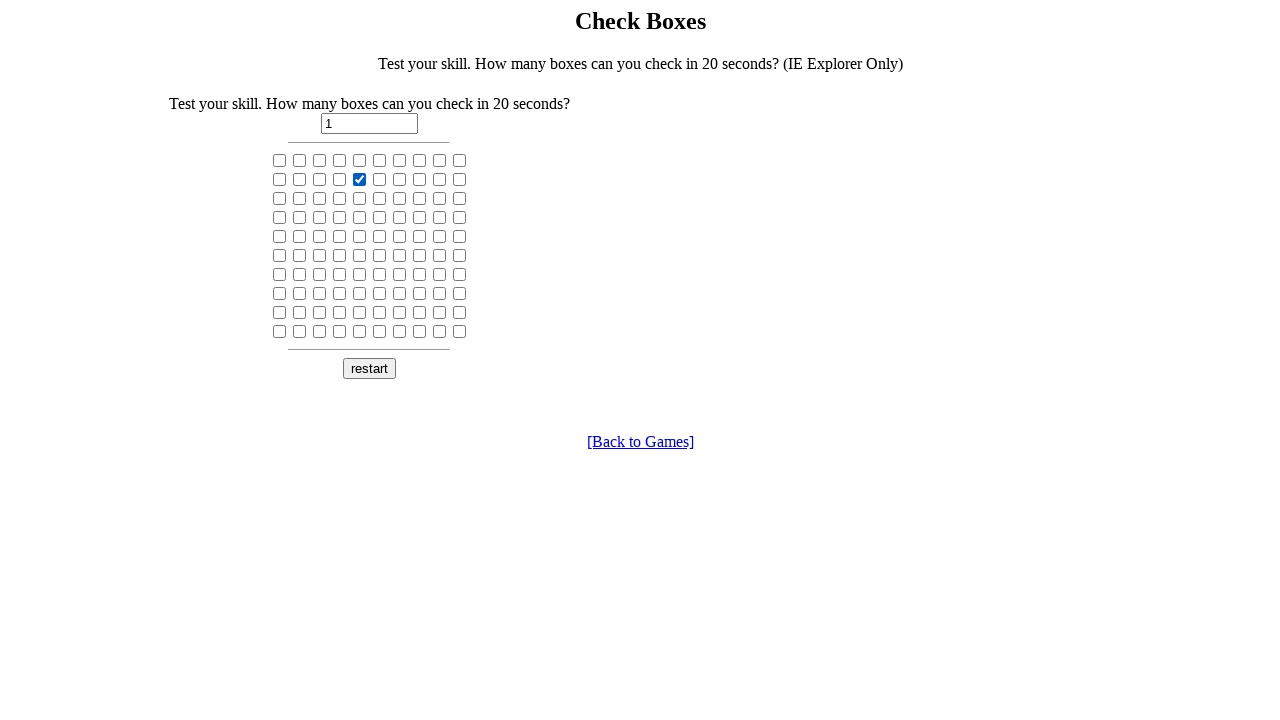

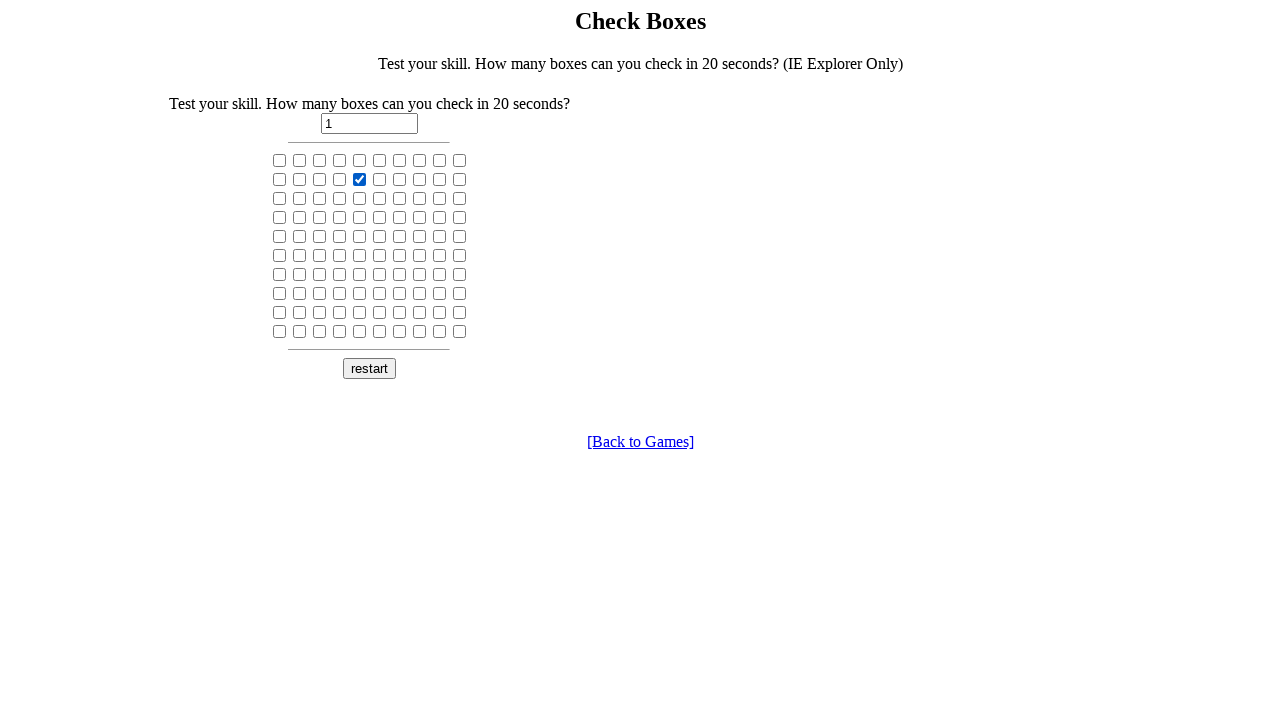